Tests GitHub signup with valid user details including username, email, and password

Starting URL: https://github.com/join?source=header-home

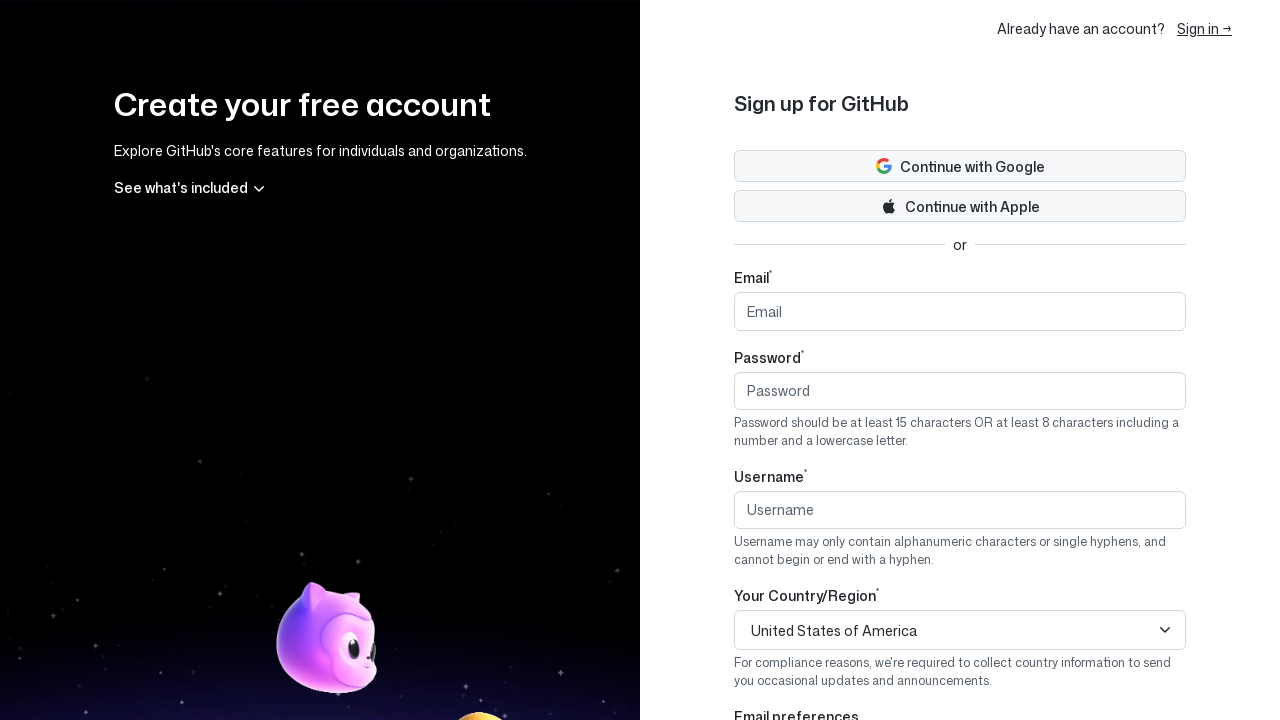

Filled username field with 'TestUser98765' on input[name='user[login]']
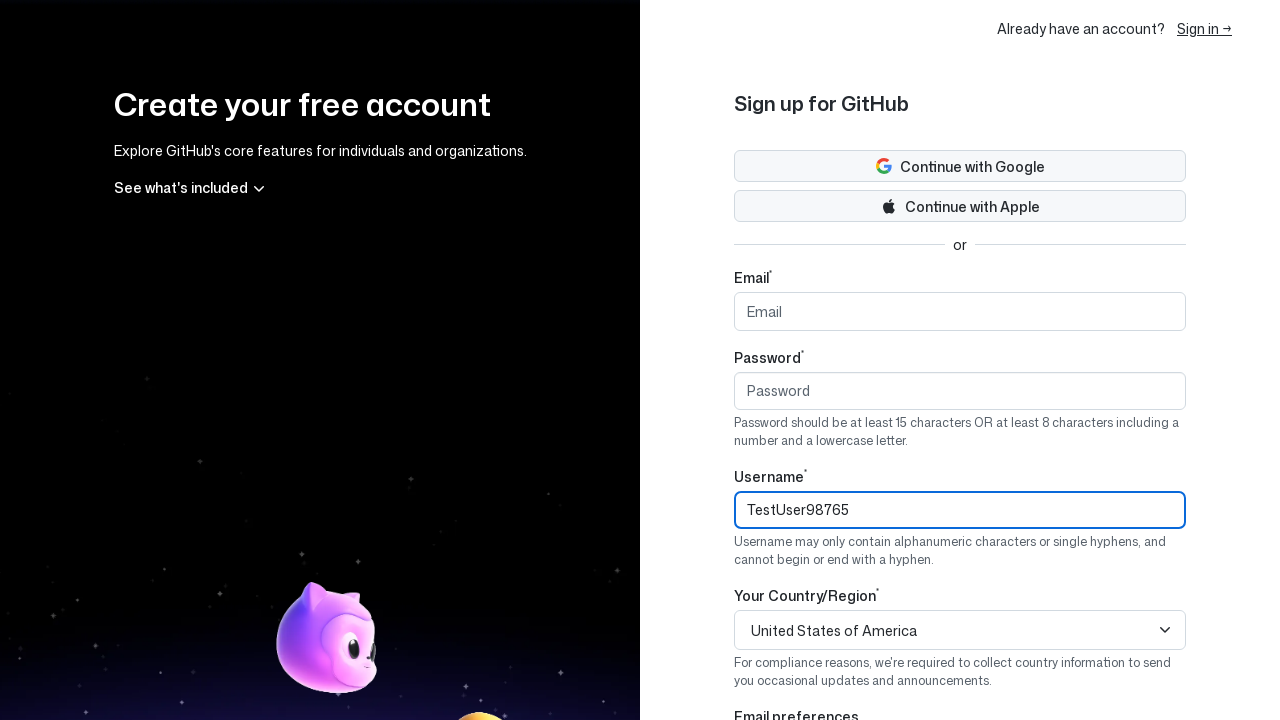

Filled email field with 'testuser98765@example.com' on input[name='user[email]']
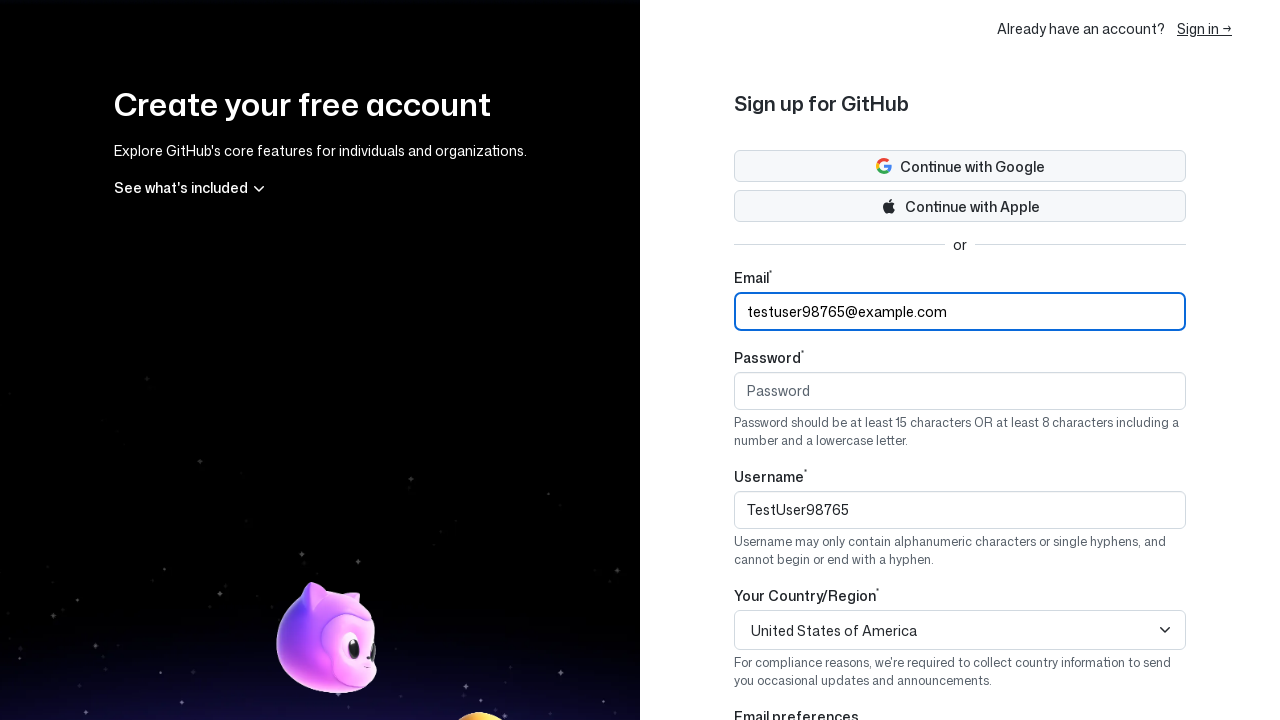

Filled password field with 'TestPassword@123.4.5' on input[name='user[password]']
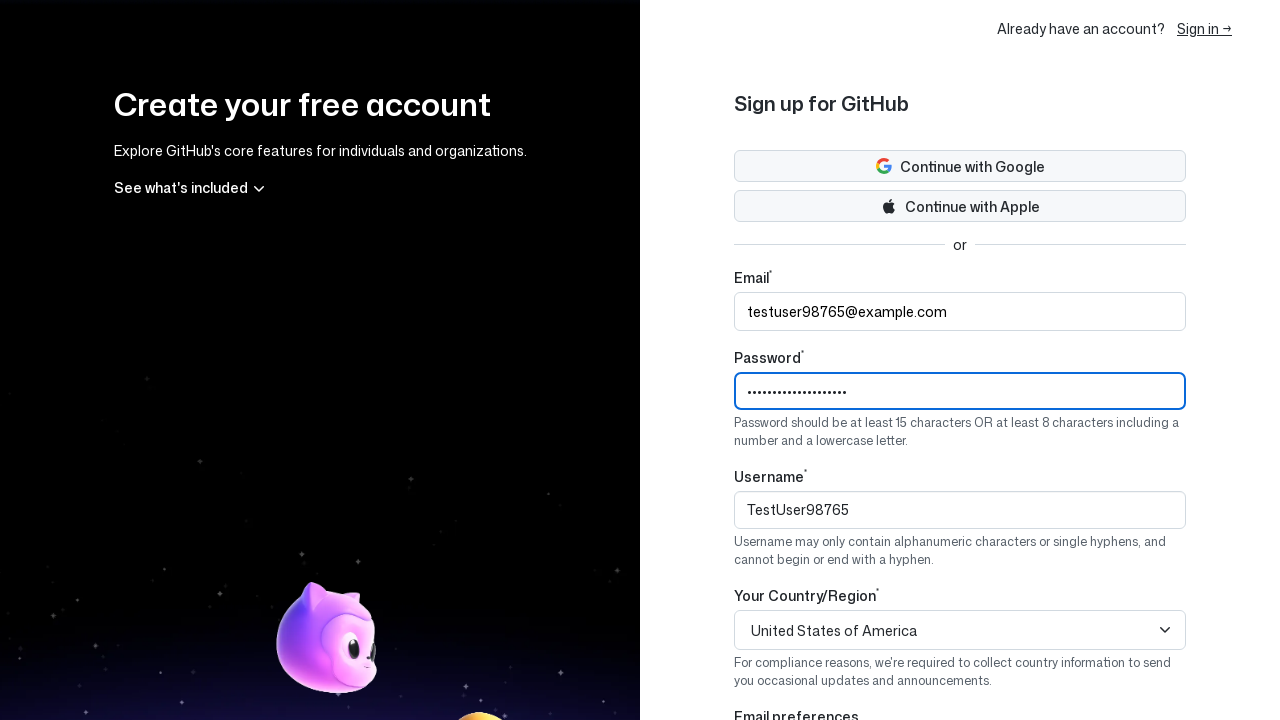

Clicked create account button to complete GitHub signup at (960, 166) on button[type='submit']
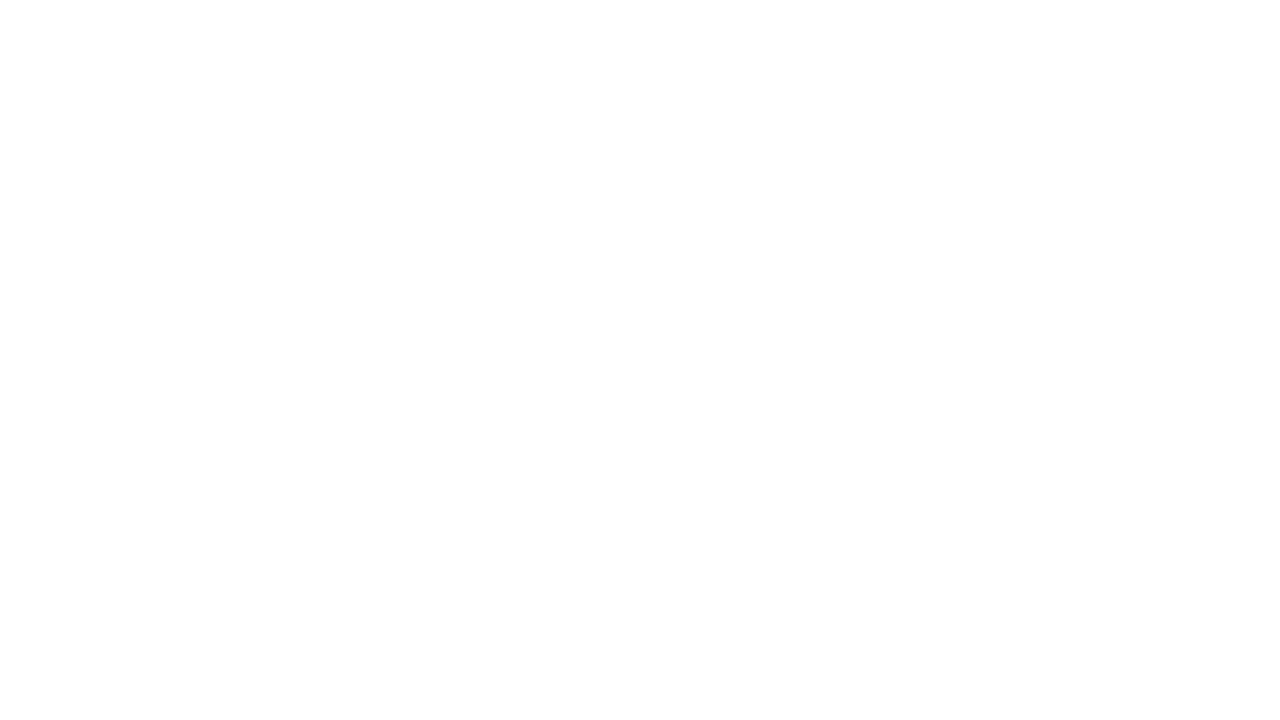

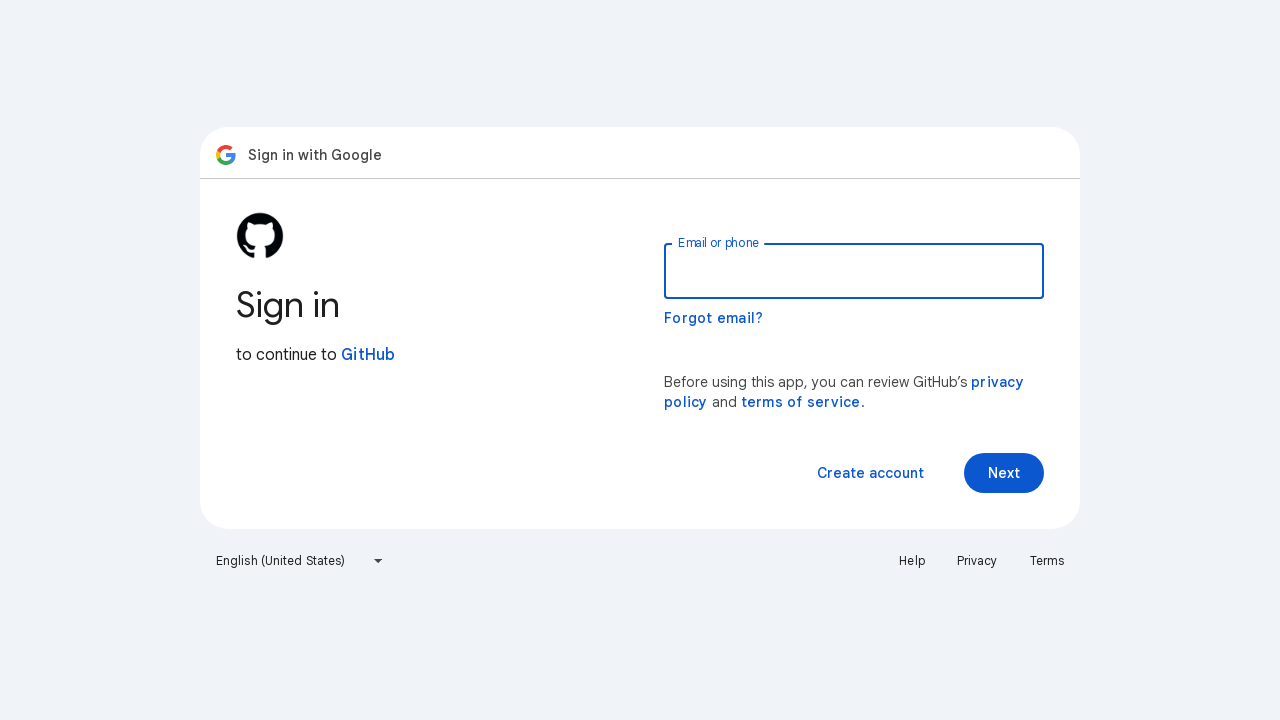